Searches for job vacancies on SENA's public employment agency portal by entering a search term and adjusting results display

Starting URL: https://agenciapublicadeempleo.sena.edu.co/spe-web/spe/public/buscadorVacante?solicitudId=mecanico

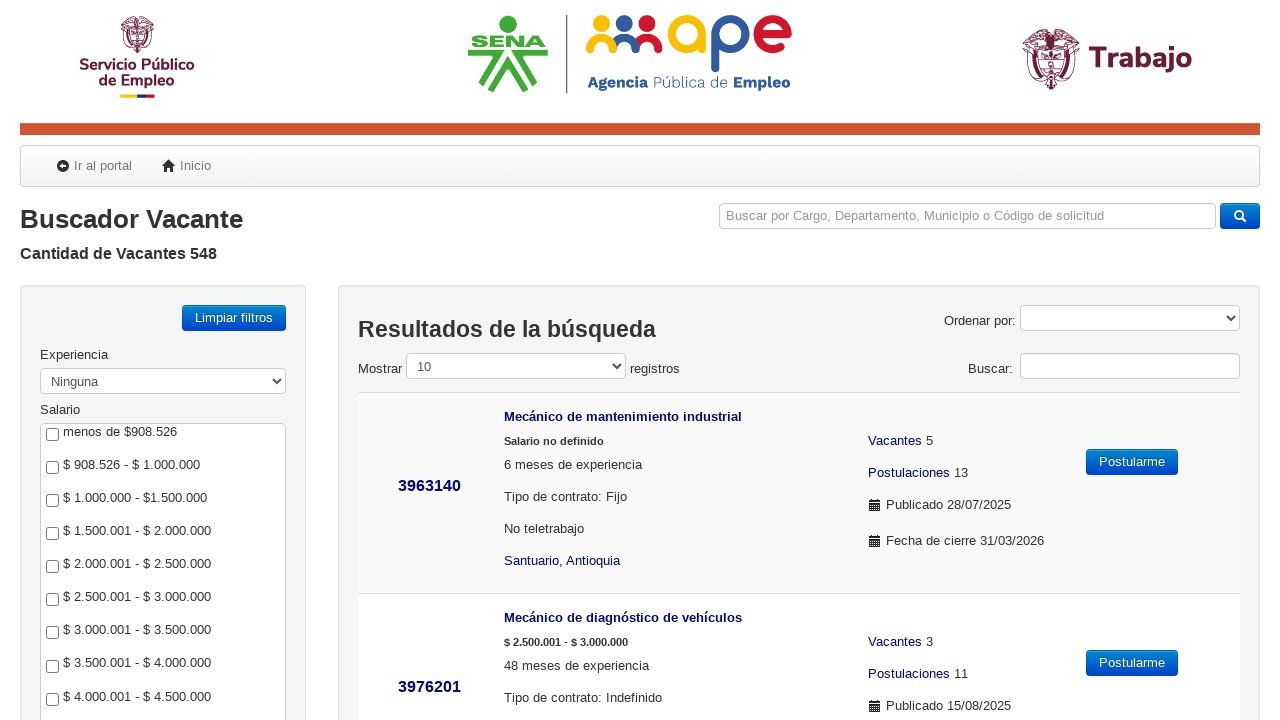

Search input field loaded on SENA employment portal
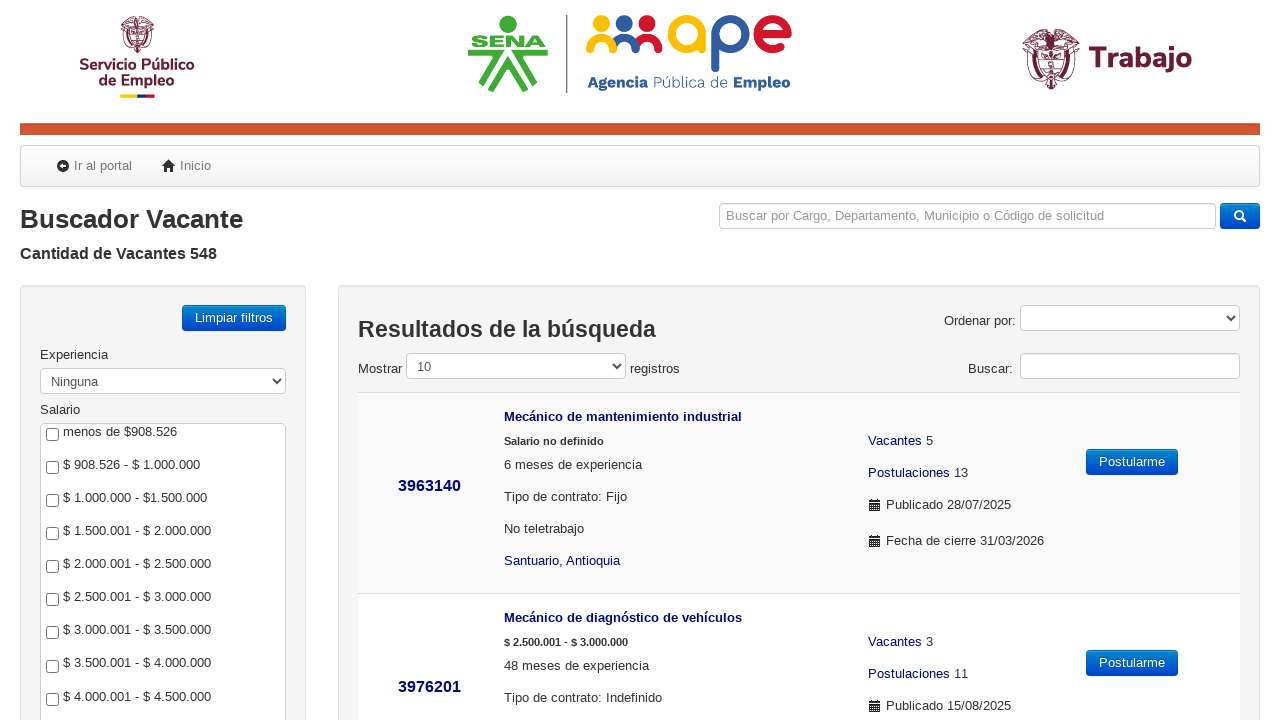

Entered search term 'electricista' in the job search field on input[name="solicitudId"]
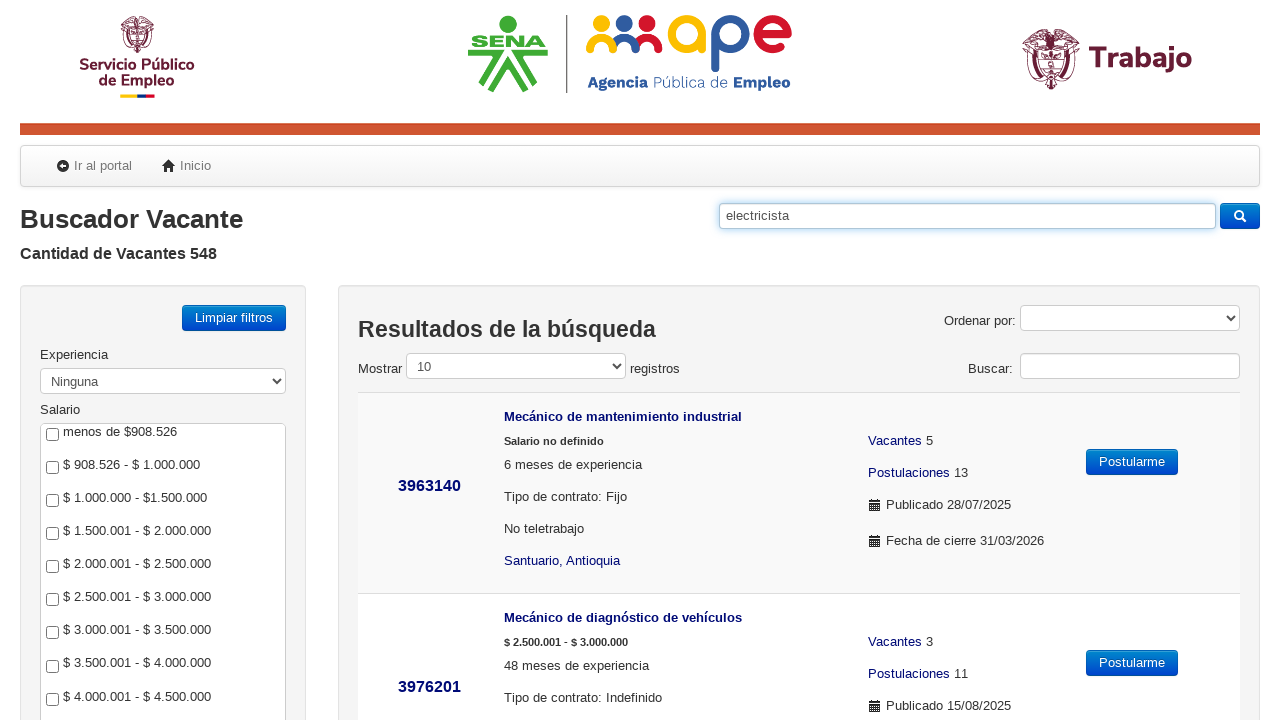

Pressed Enter to execute job search
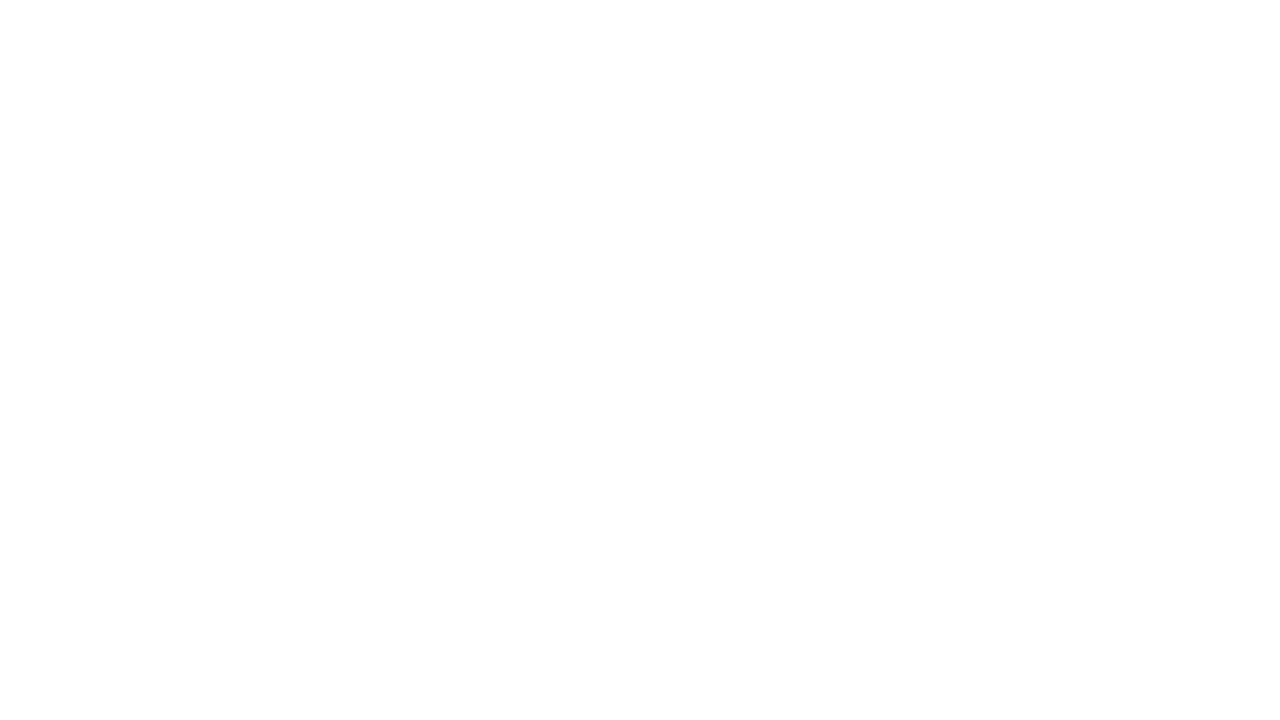

Job vacancy search results table loaded
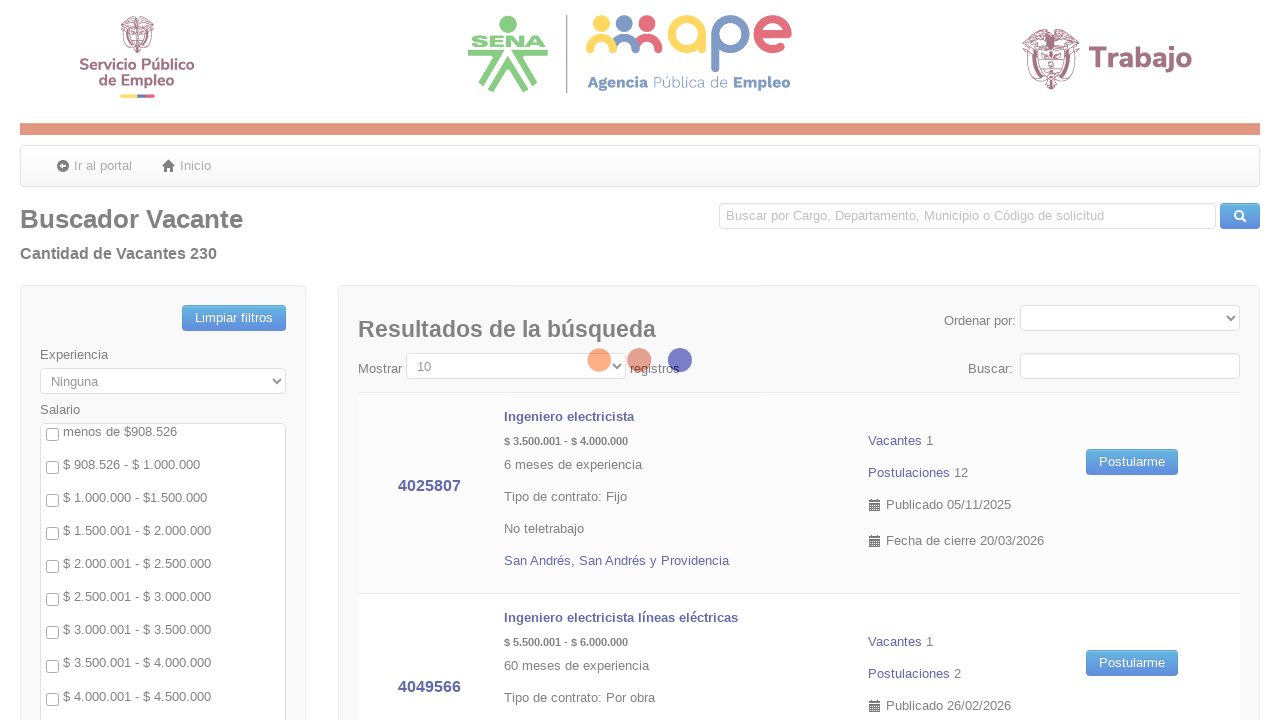

Changed results display to show 100 job vacancies per page on select[name="buscar-solicitud-public_length"]
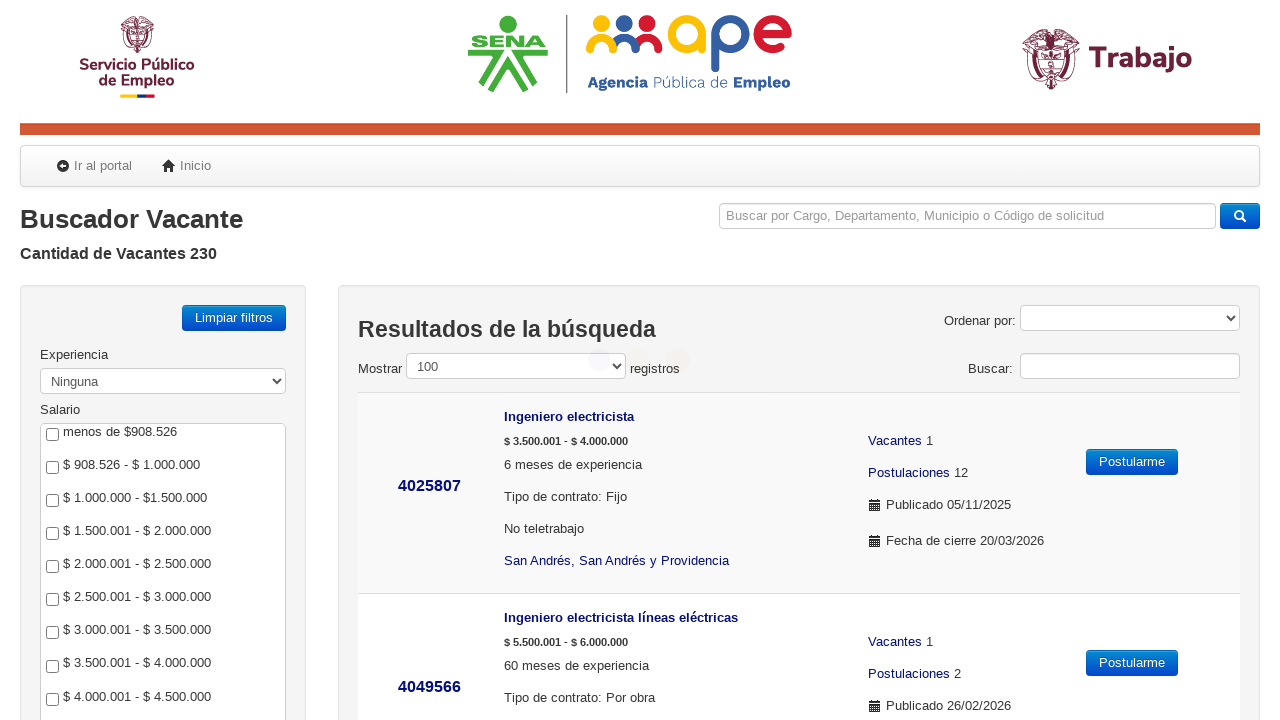

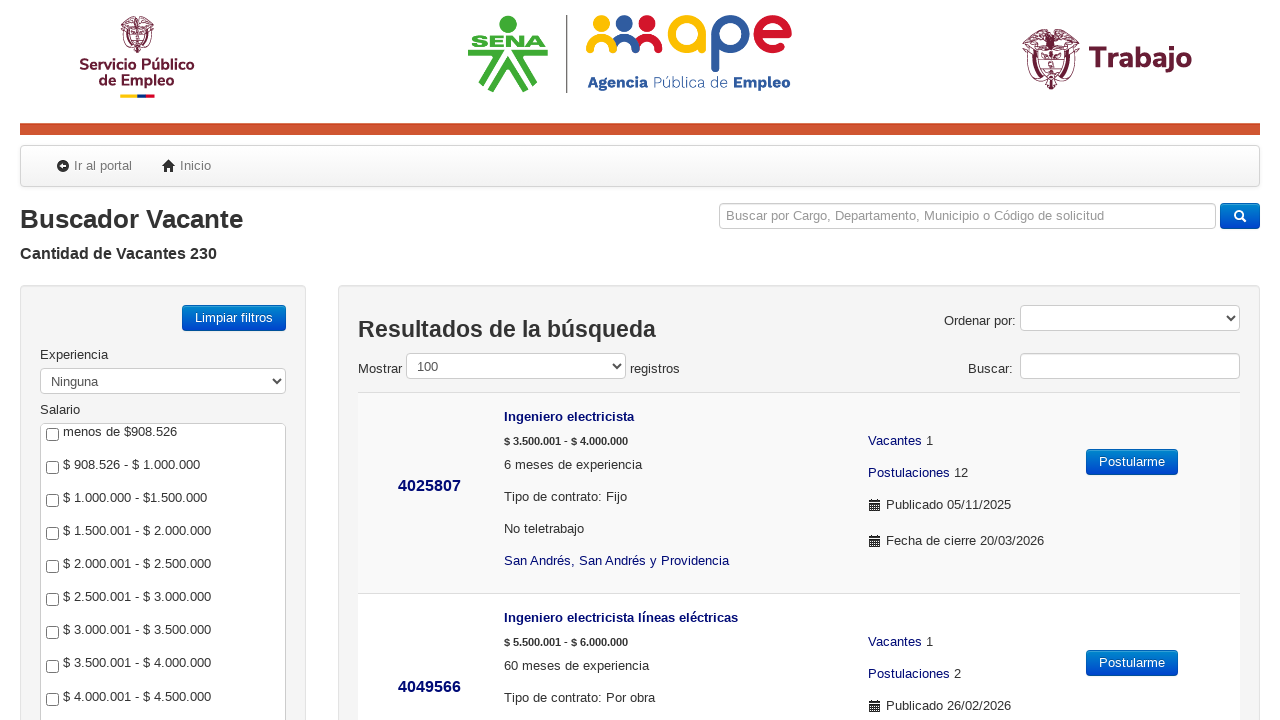